Tests that the todo counter displays the correct number of items as todos are added.

Starting URL: https://demo.playwright.dev/todomvc

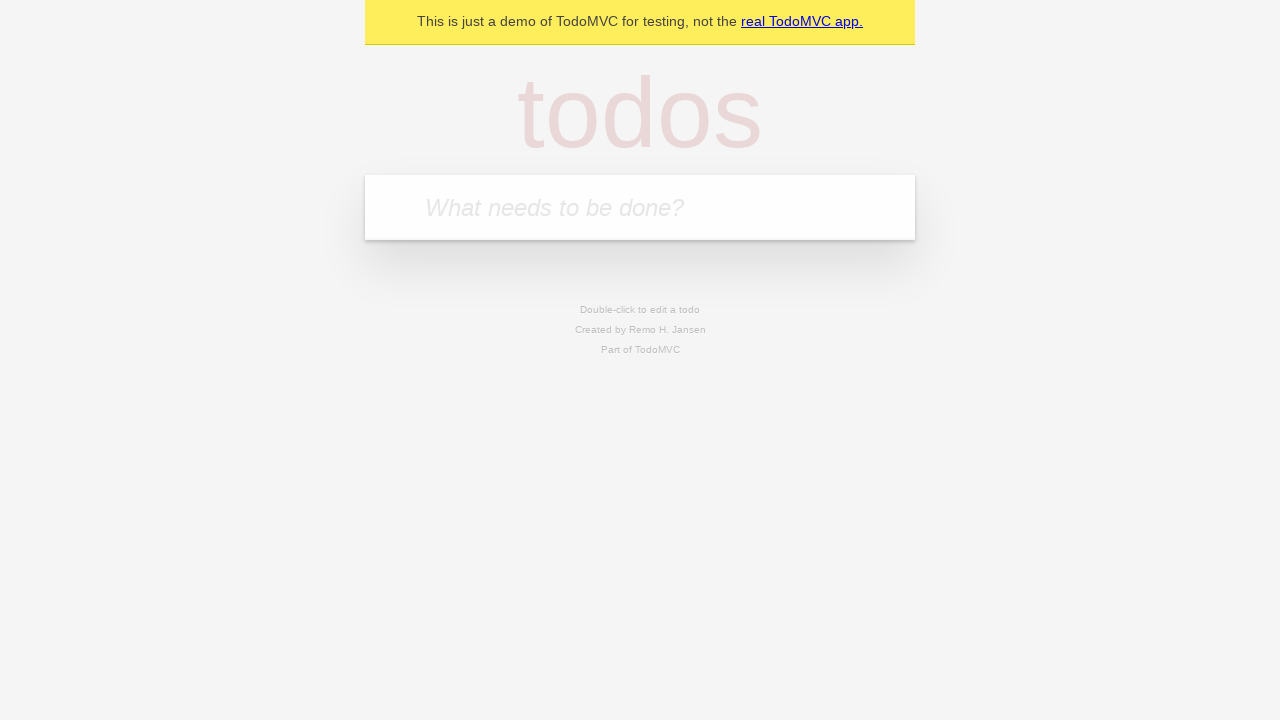

Located the todo input field
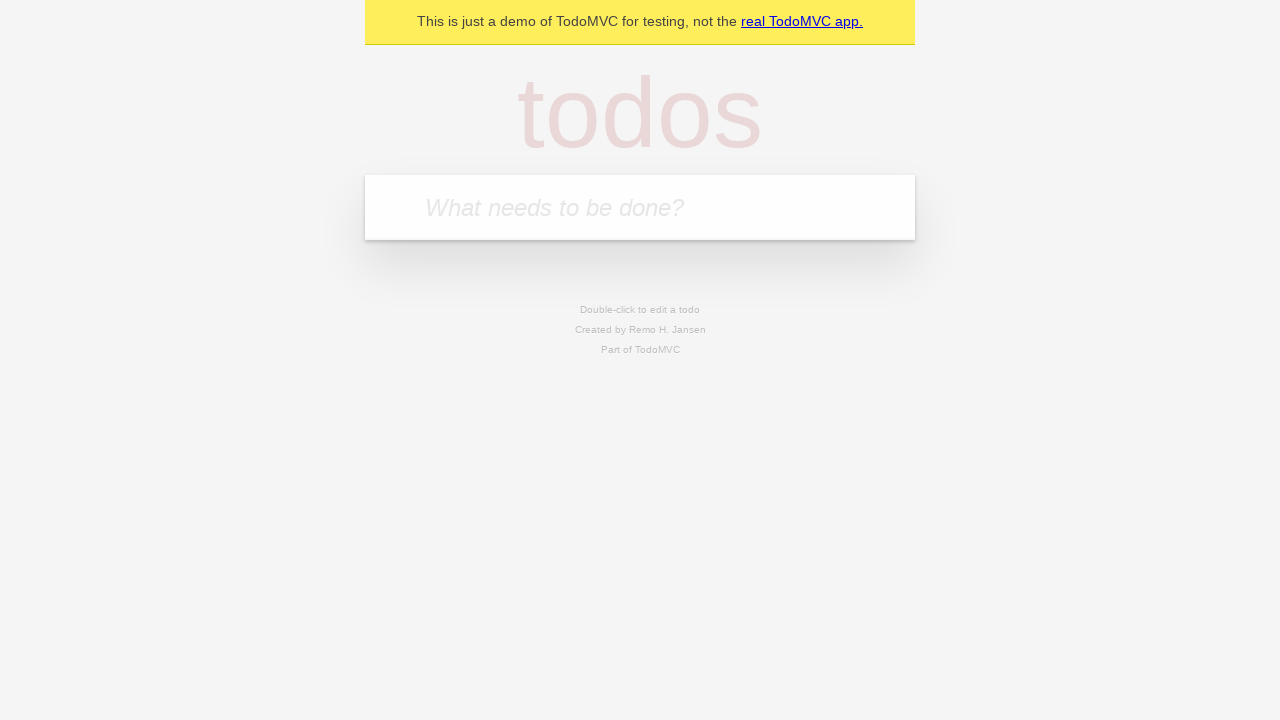

Filled first todo with 'buy some cheese' on internal:attr=[placeholder="What needs to be done?"i]
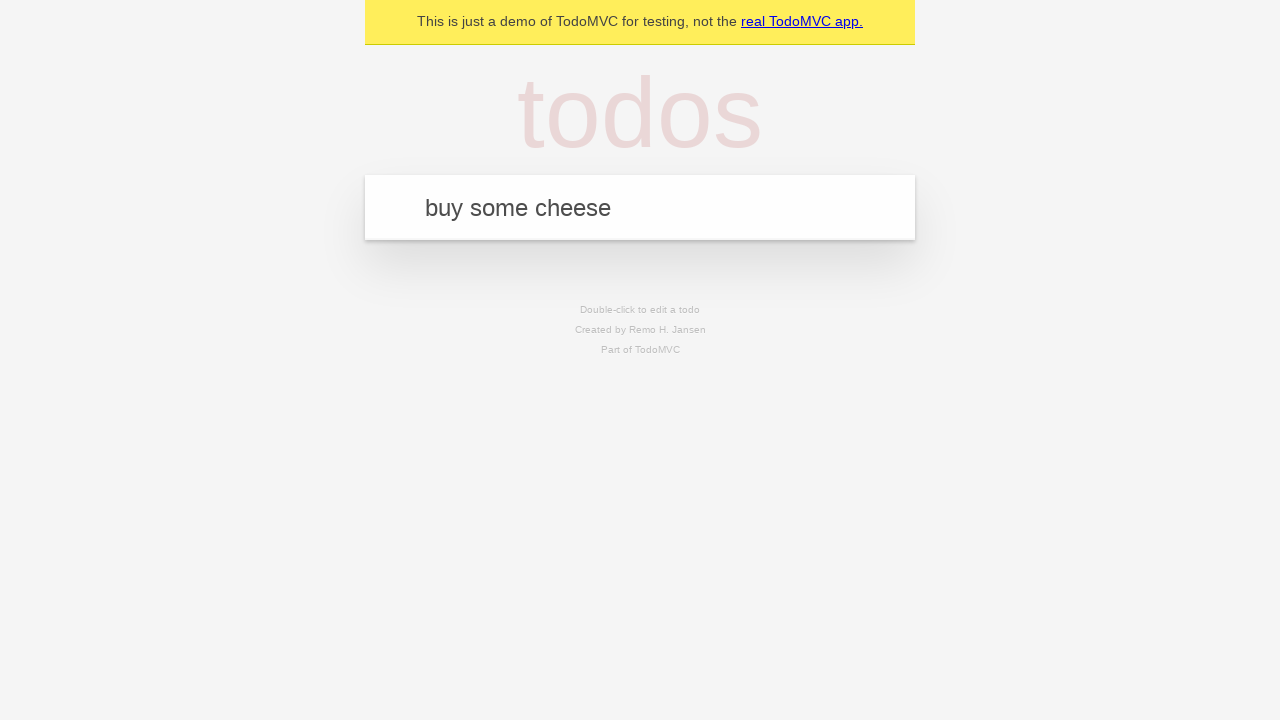

Pressed Enter to add first todo on internal:attr=[placeholder="What needs to be done?"i]
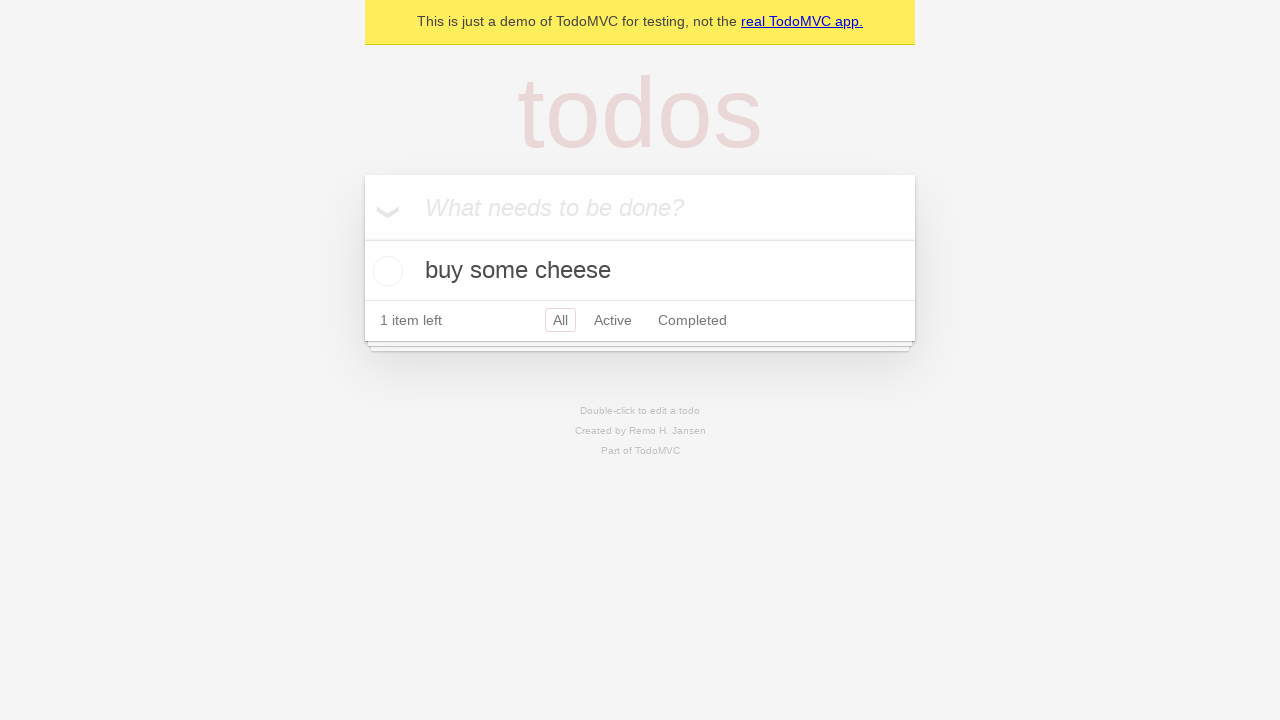

Todo counter element appeared
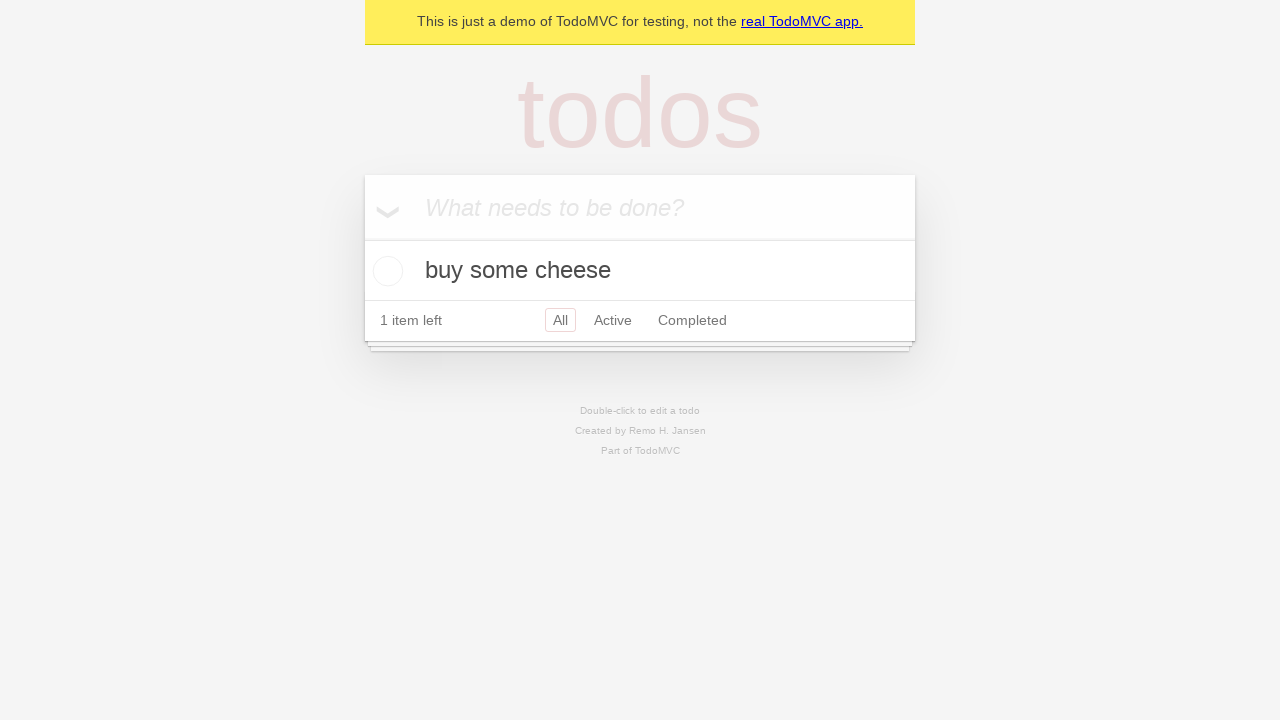

Filled second todo with 'feed the cat' on internal:attr=[placeholder="What needs to be done?"i]
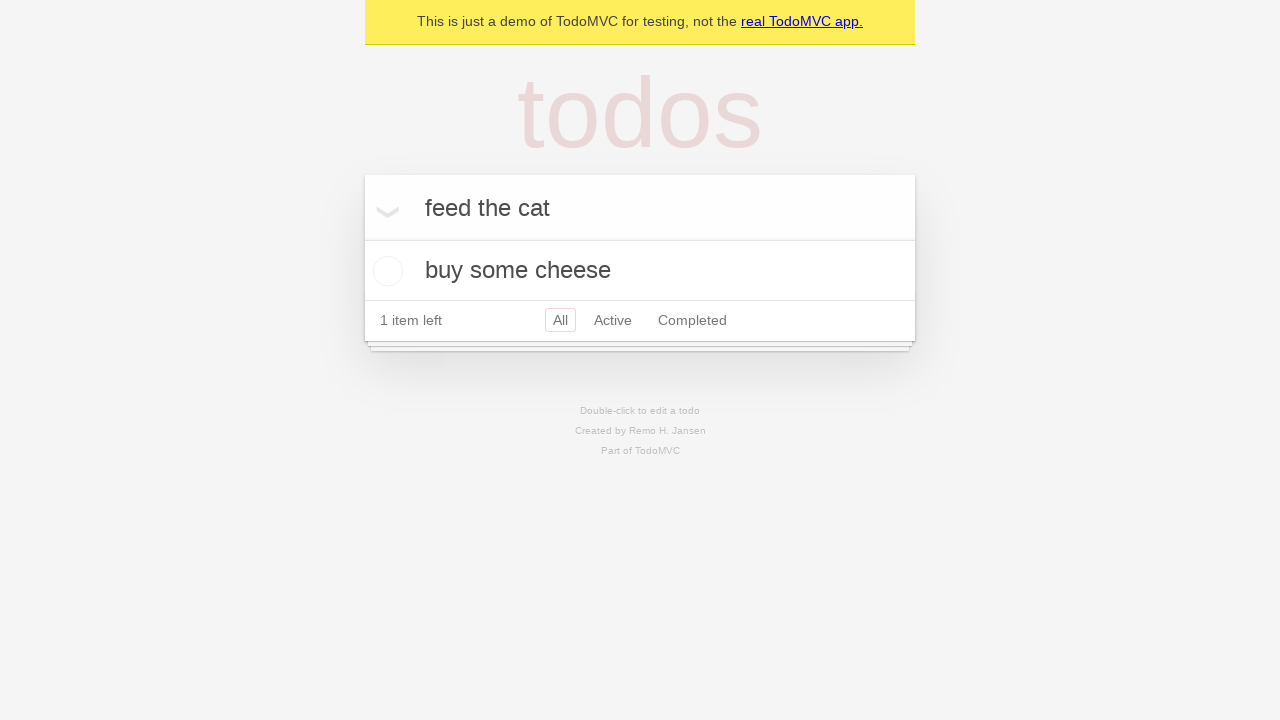

Pressed Enter to add second todo on internal:attr=[placeholder="What needs to be done?"i]
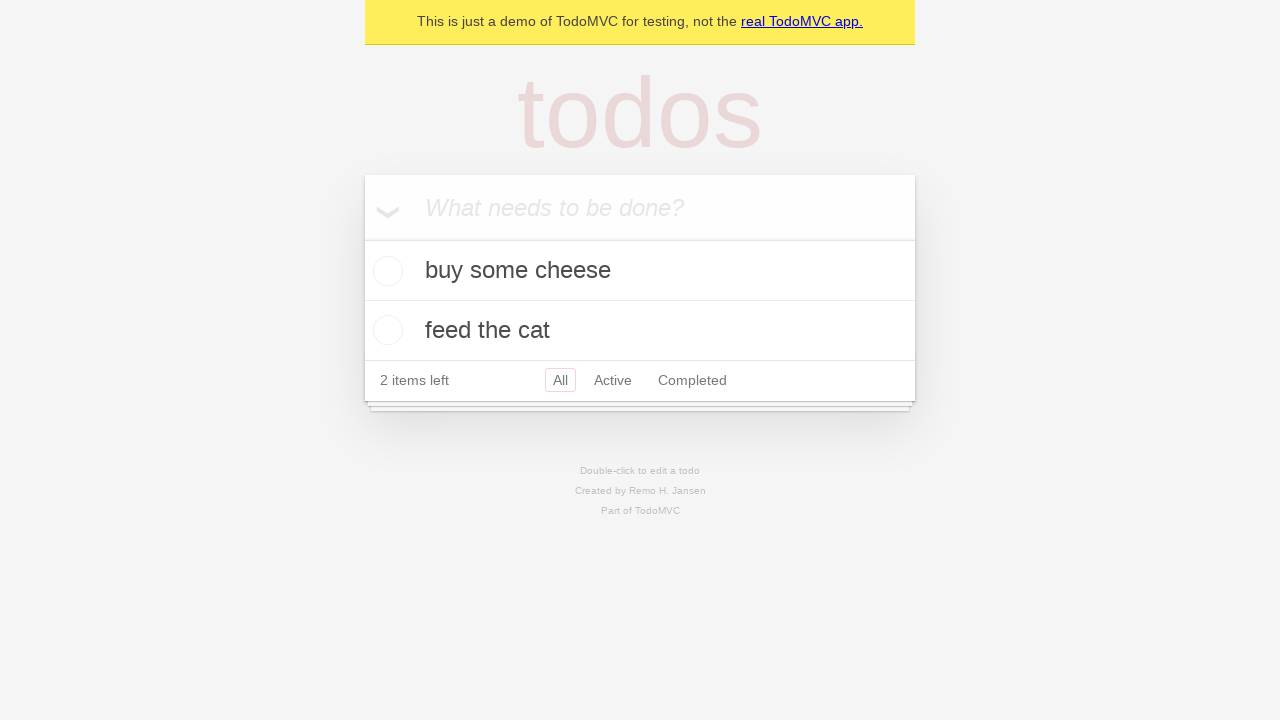

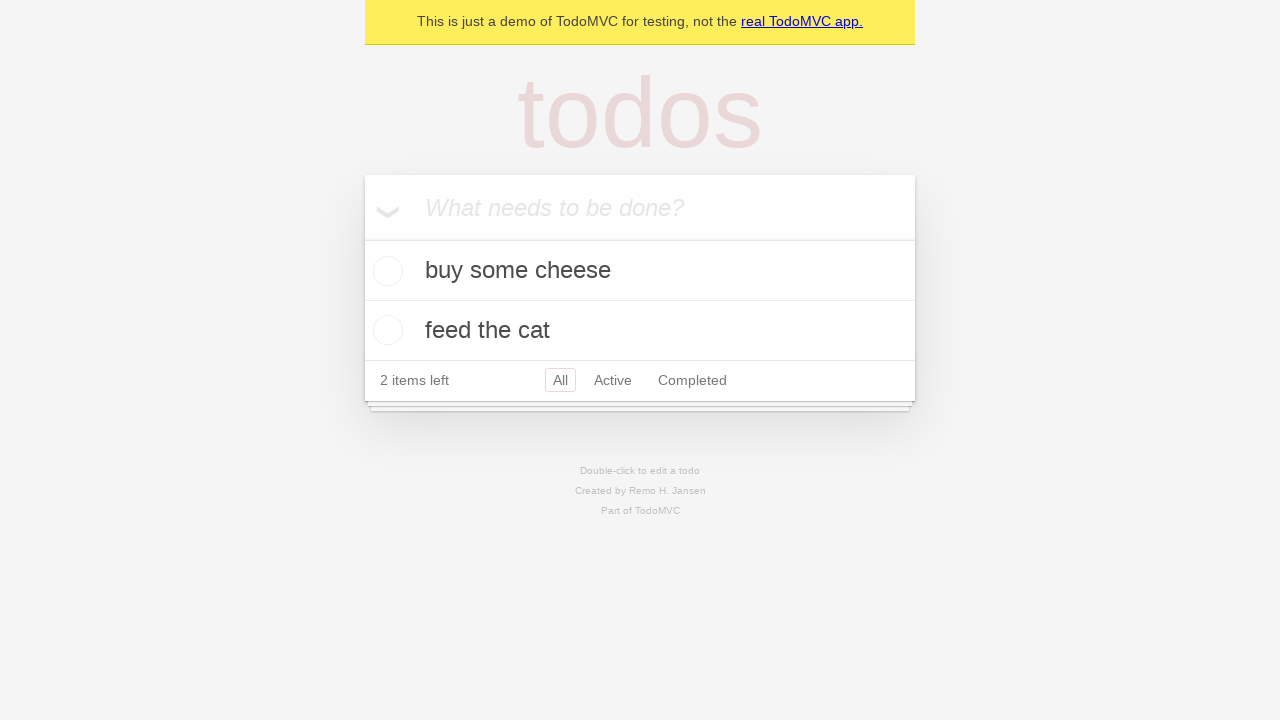